Tests form validation by leaving password field blank

Starting URL: http://sharelane.com/cgi-bin/register.py?page=1&zip_code=12345

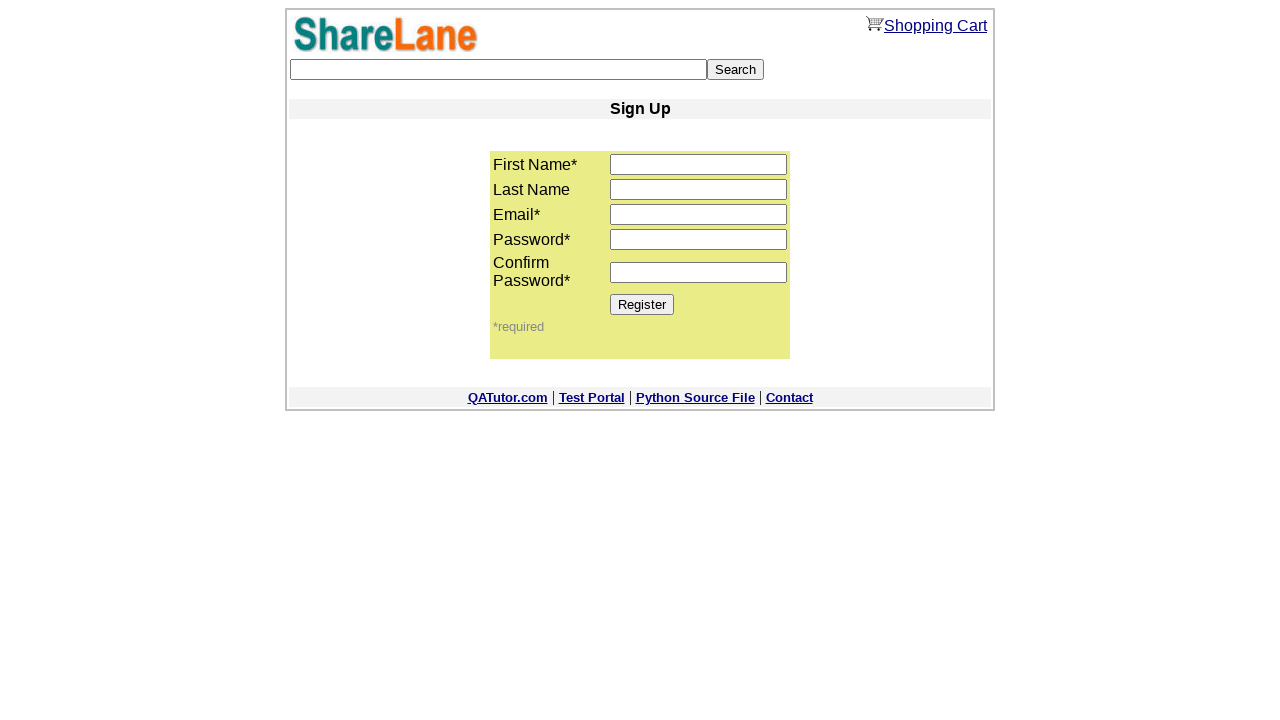

Filled first name field with 'JAMES' on input[name='first_name']
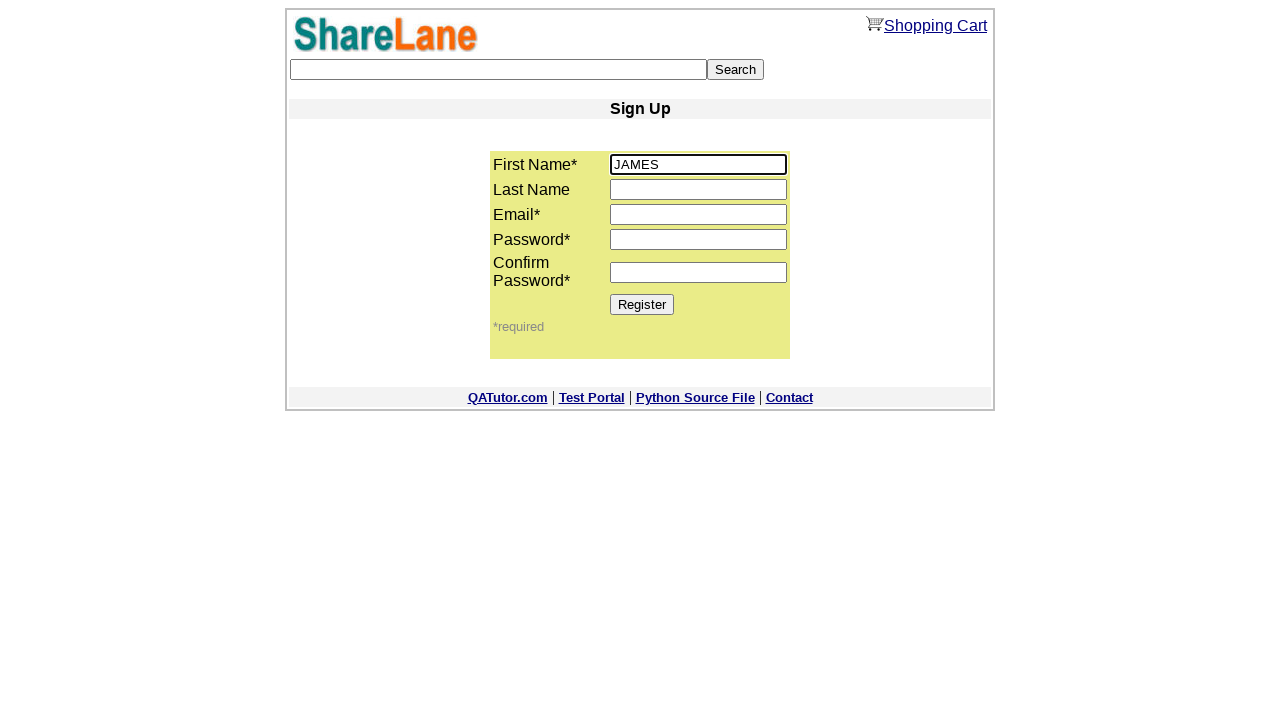

Filled last name field with 'ANDERSON' on input[name='last_name']
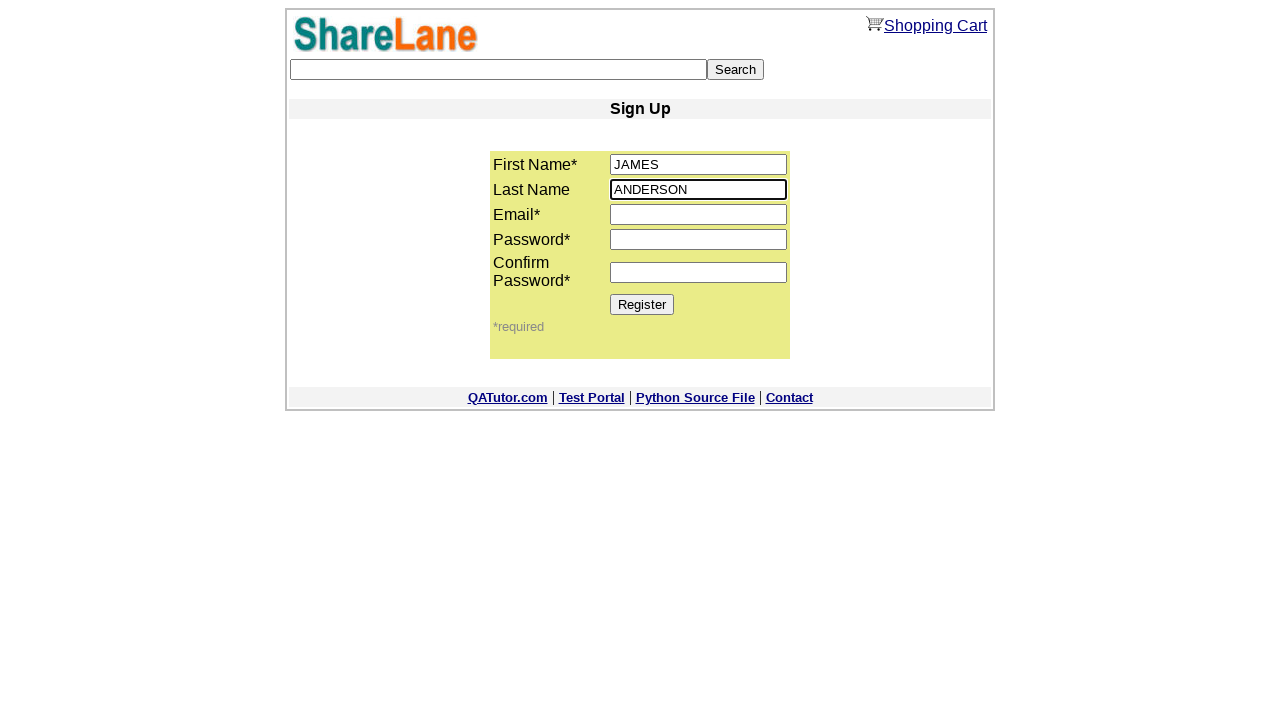

Filled email field with 'james.a@mail.com' on input[name='email']
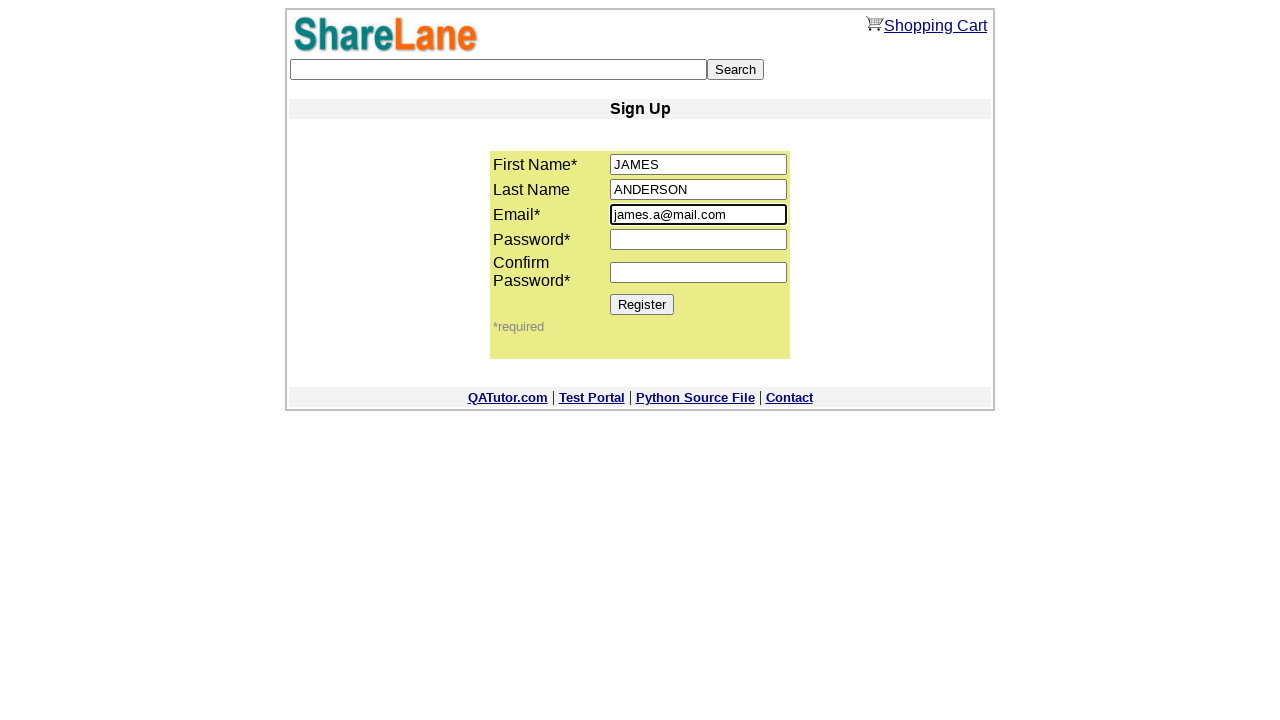

Filled password2 field with 'test222', leaving password1 blank on input[name='password2']
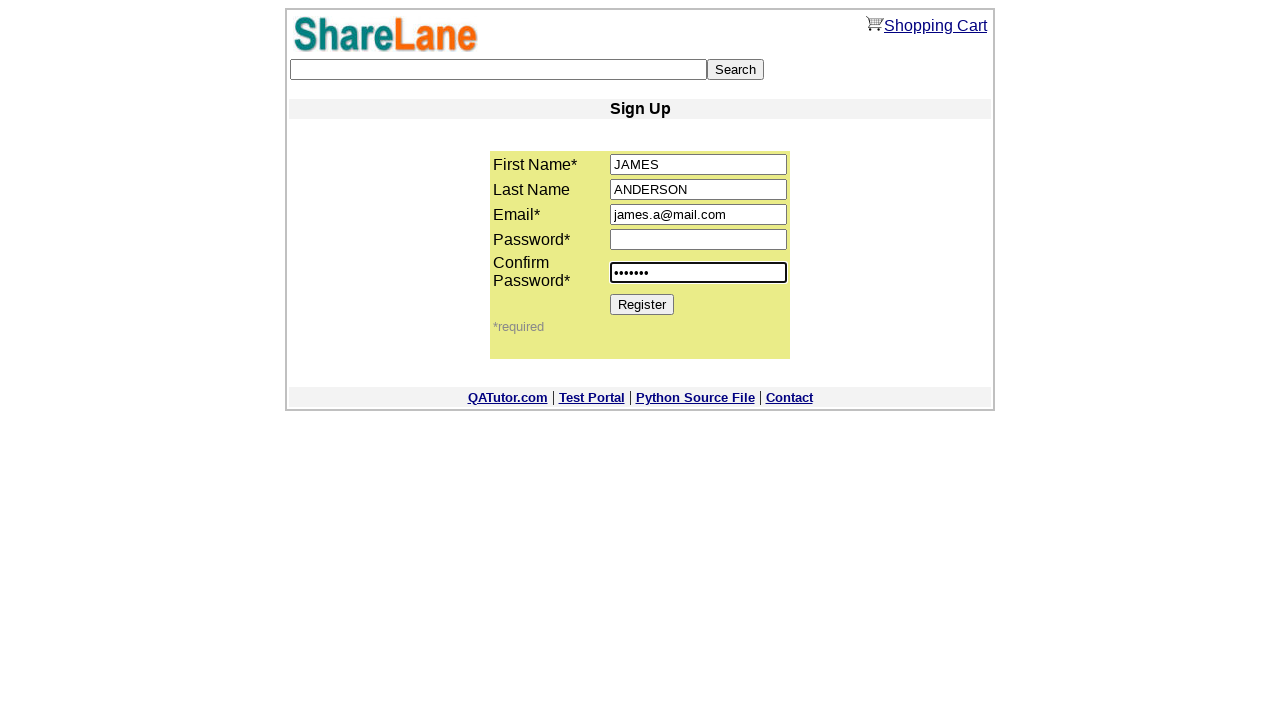

Clicked Register button to submit form at (642, 304) on [value='Register']
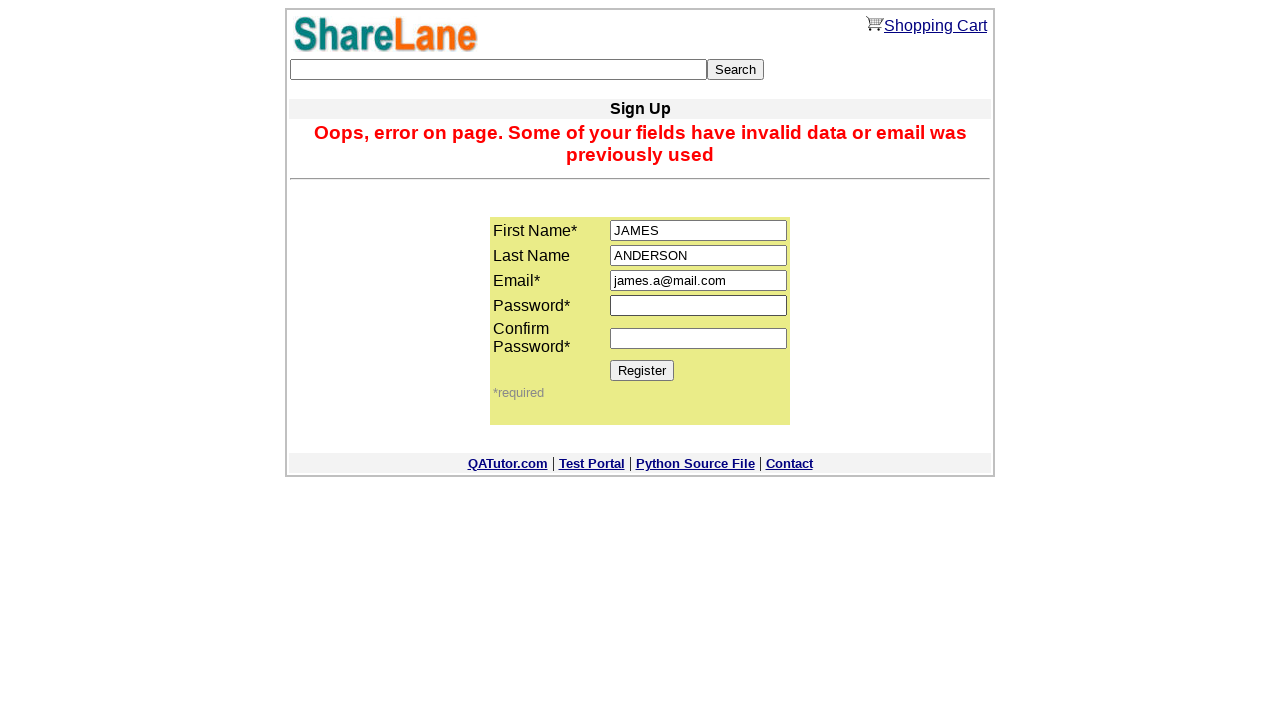

Form validation error message appeared
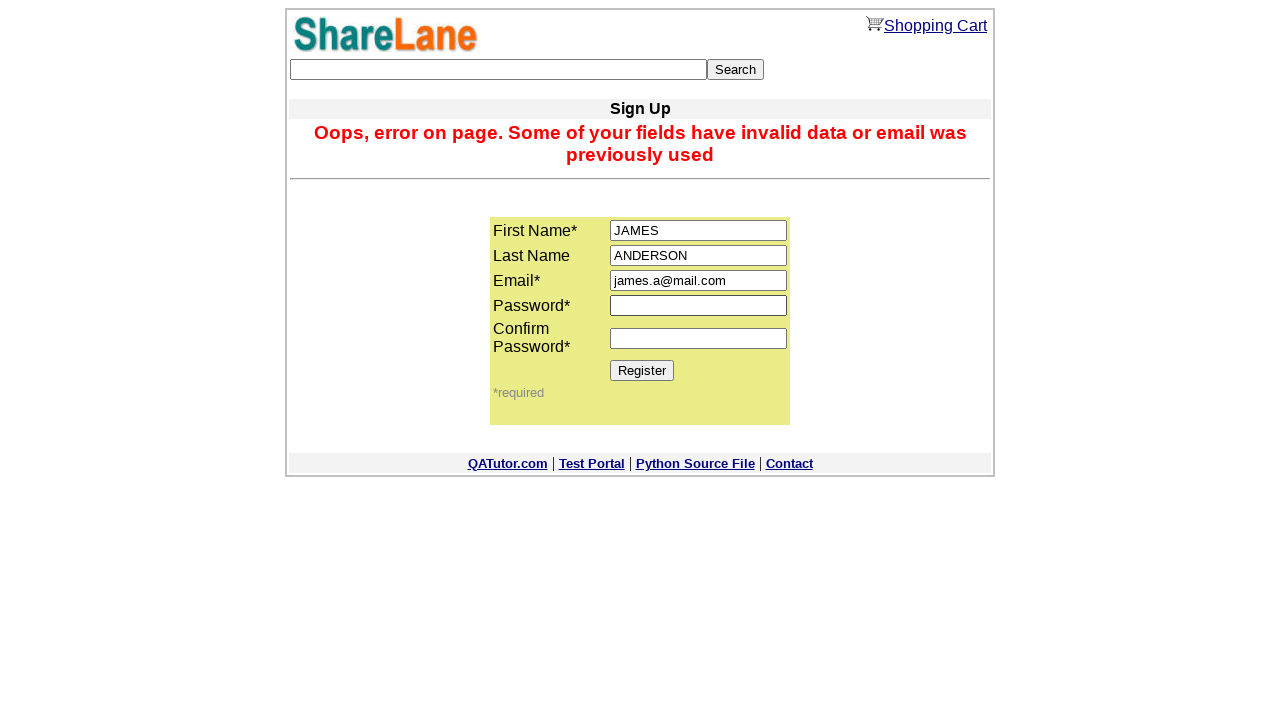

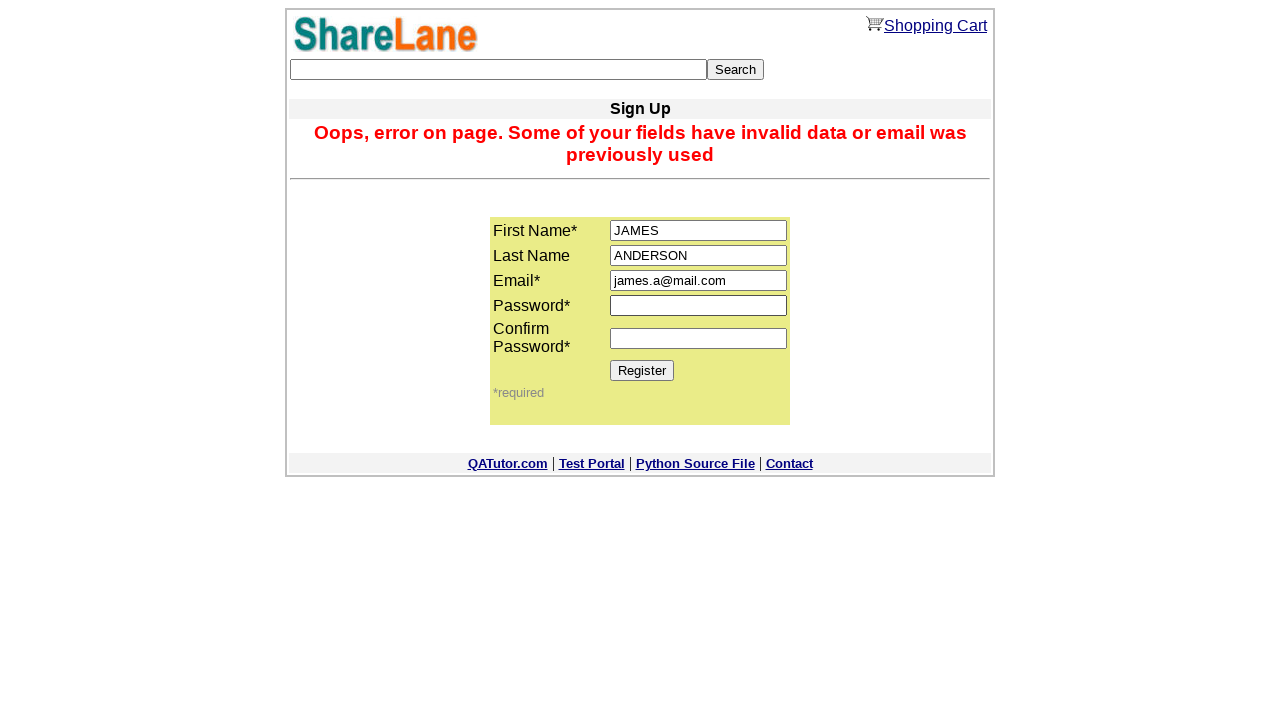